Tests right-click context menu functionality including hover effects and menu item interaction

Starting URL: https://swisnl.github.io/jQuery-contextMenu/demo.html

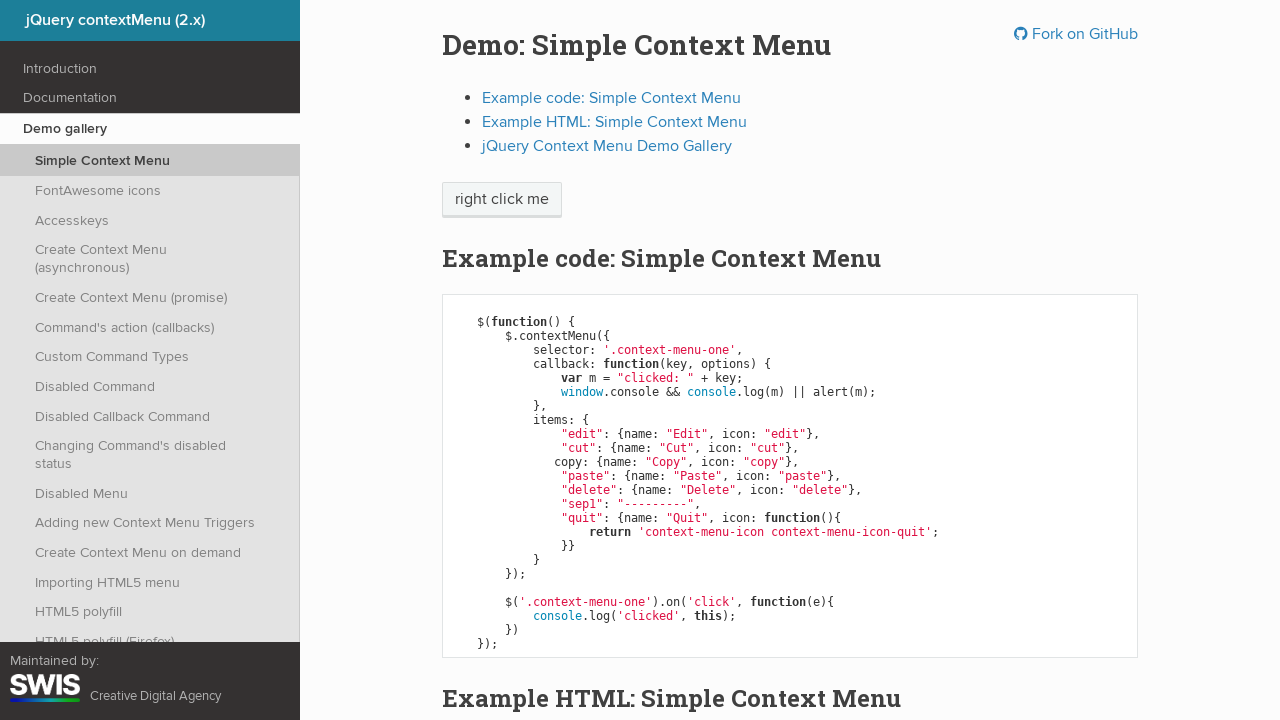

Right-clicked on context menu trigger element at (502, 200) on span.context-menu-one
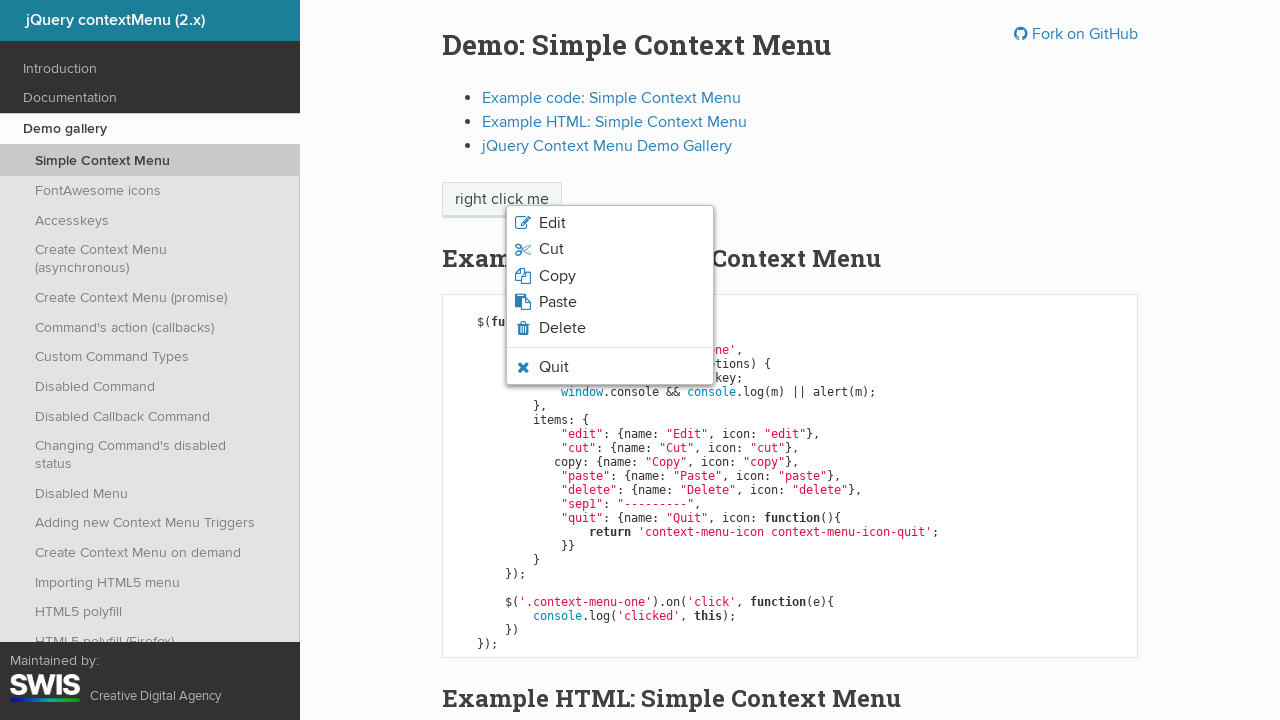

Verified quit option is visible
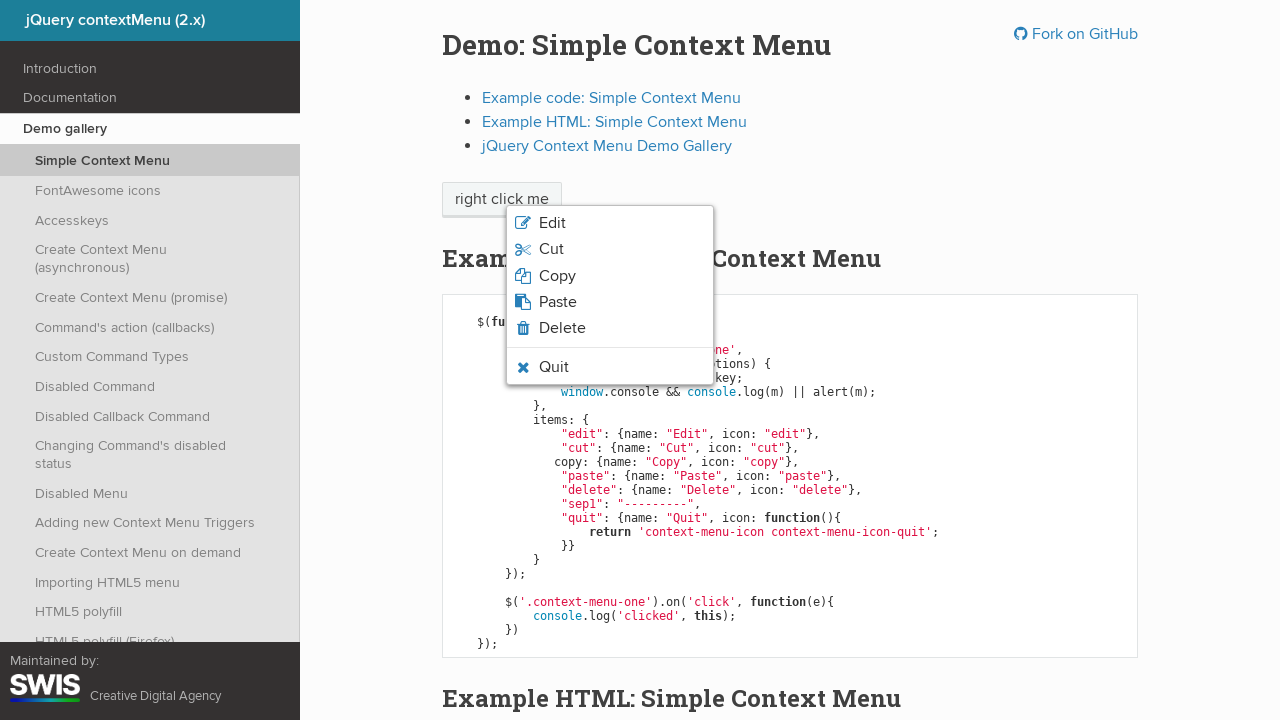

Hovered over the quit option at (610, 367) on li.context-menu-icon-quit
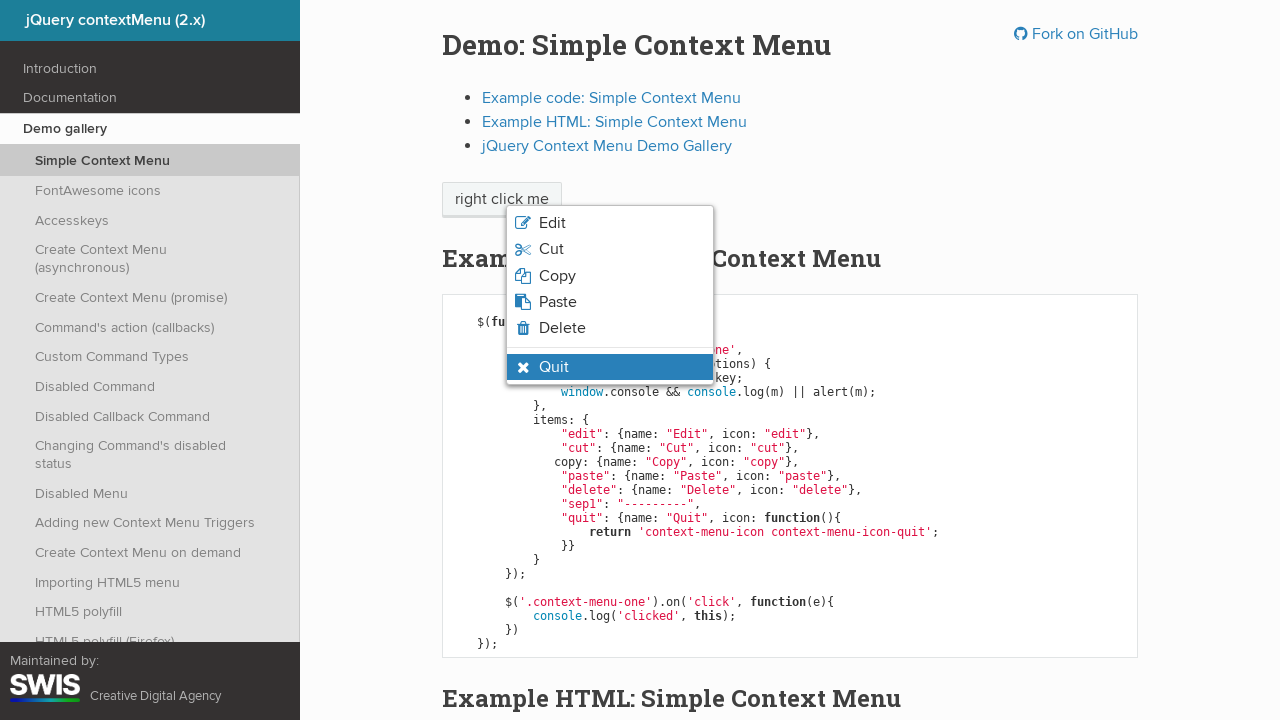

Verified hover state is applied to quit option
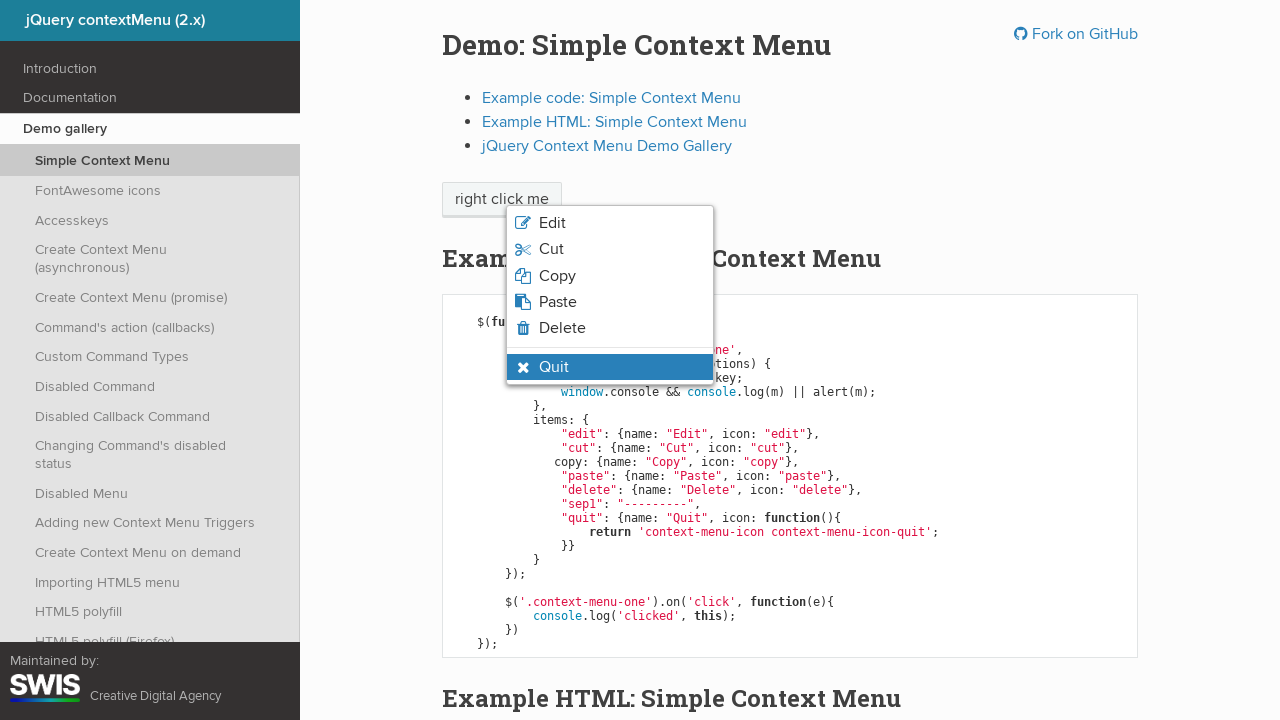

Clicked on quit option at (610, 367) on li.context-menu-icon-quit
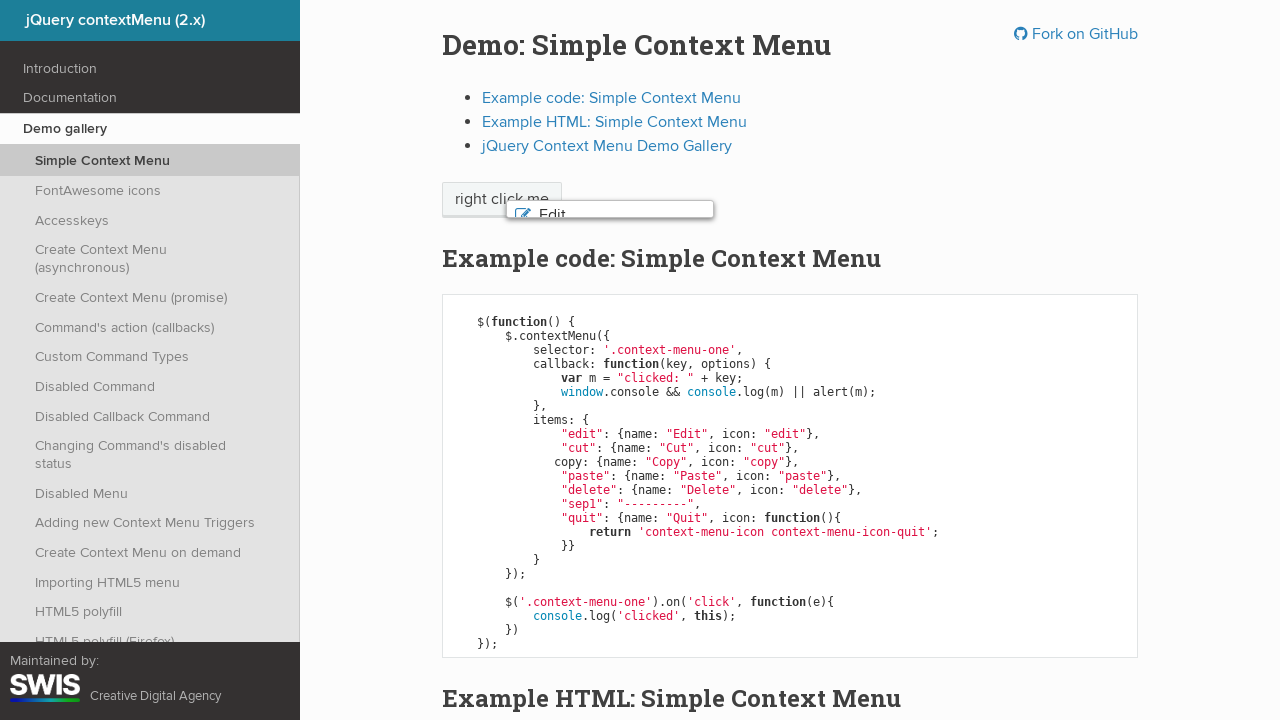

Set up dialog handler to accept alerts
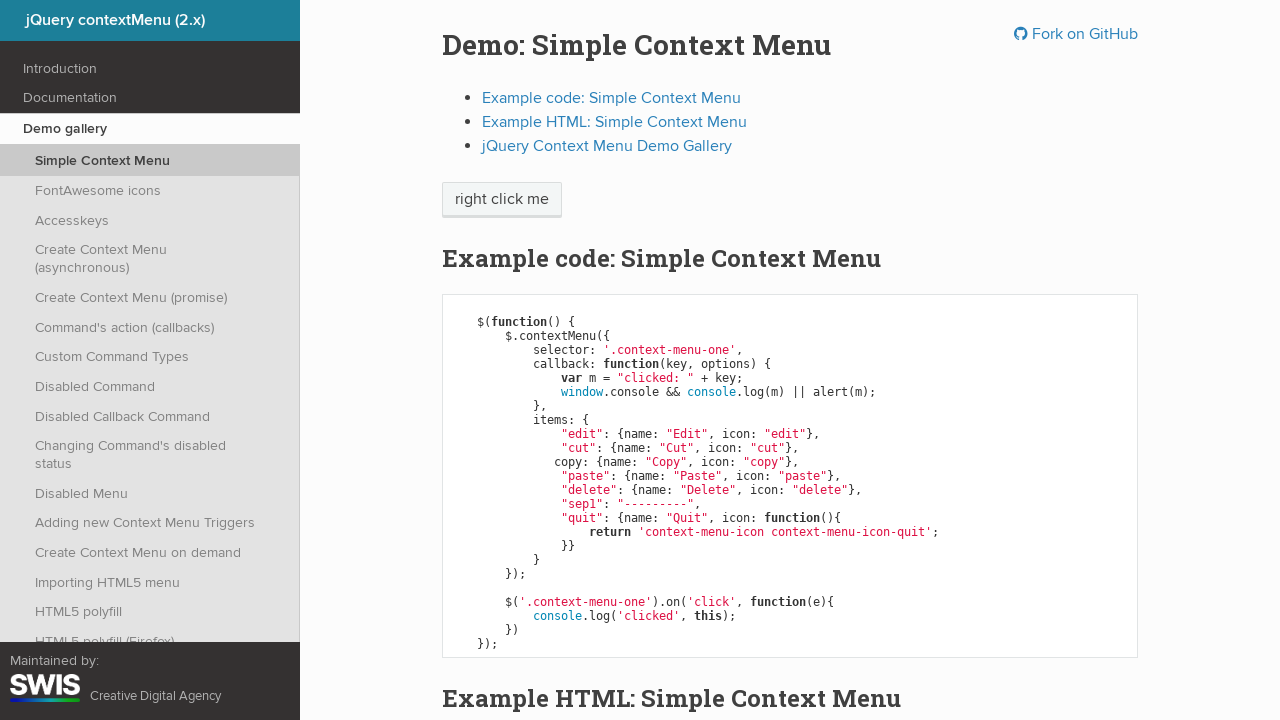

Verified context menu is no longer displayed
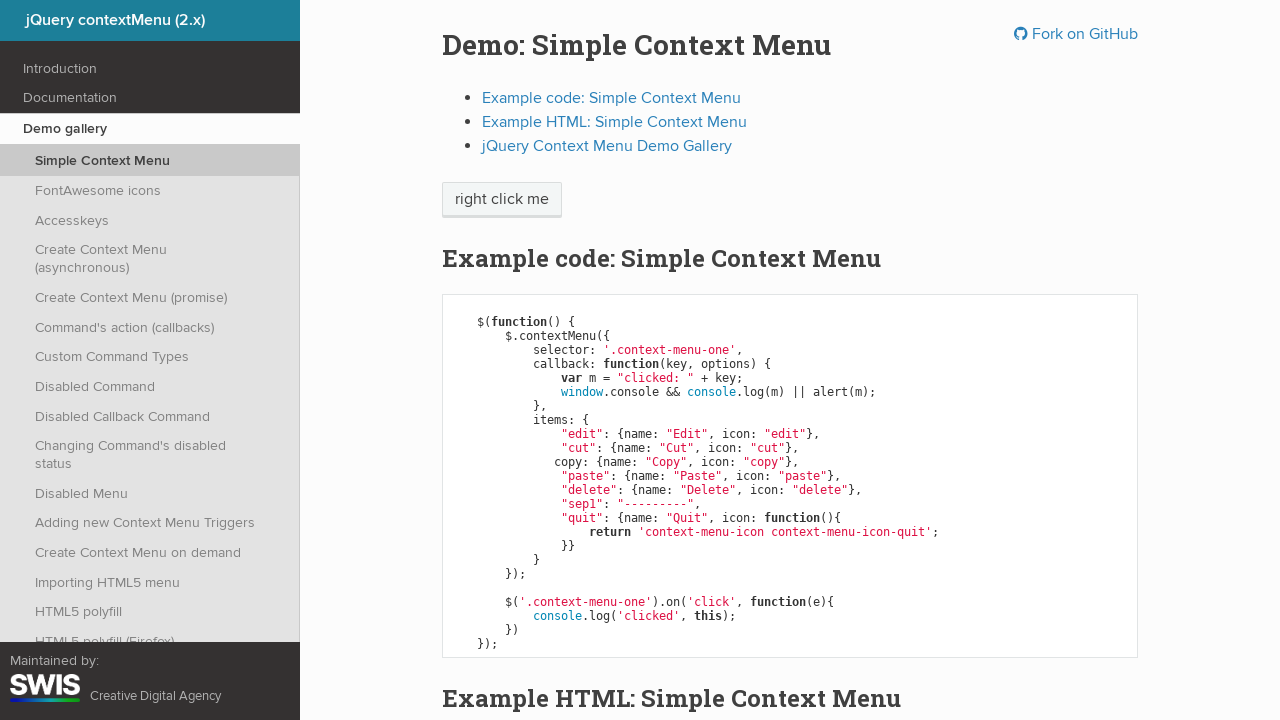

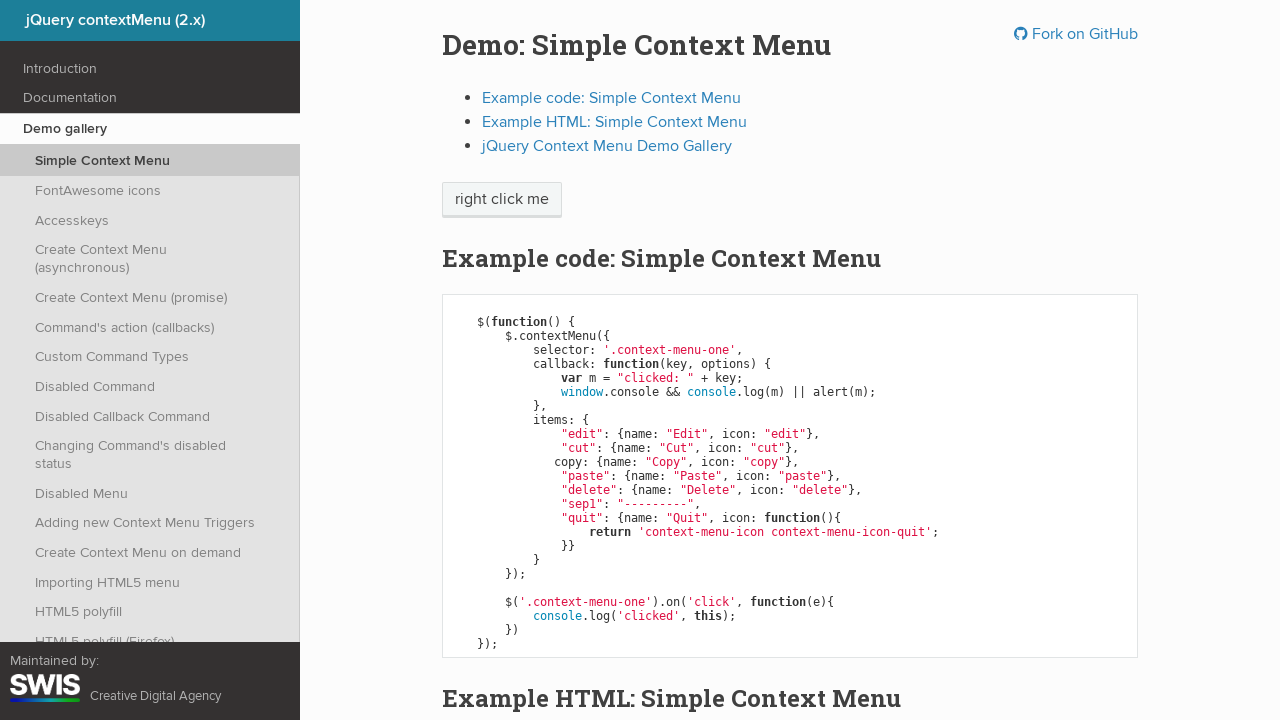